Tests navigation through book category filters on an e-commerce bookshop by clicking through Crime & Thrillers, Sci-Fi, and Fantasy categories

Starting URL: https://danube-web.shop/

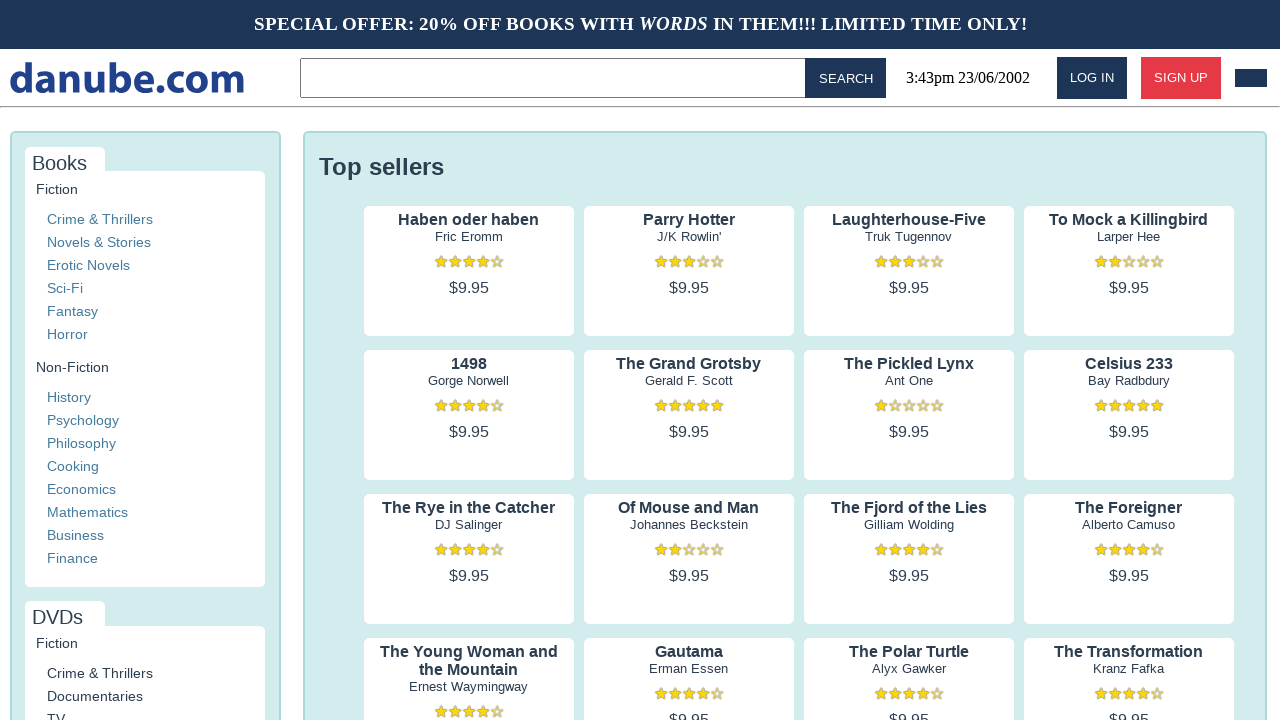

Clicked on Crime & Thrillers category filter at (100, 219) on a >> internal:has-text="Crime & Thrillers"i
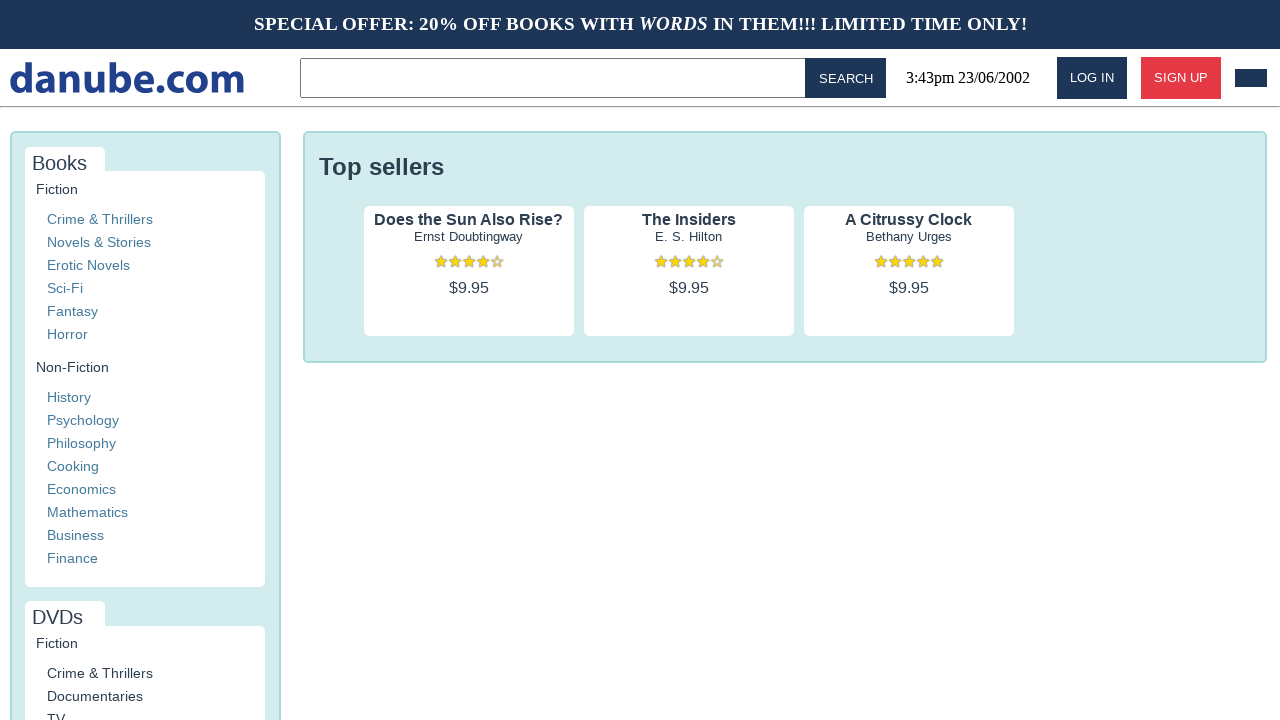

Clicked on Sci-Fi category filter at (65, 288) on a >> internal:has-text="Sci-Fi"i
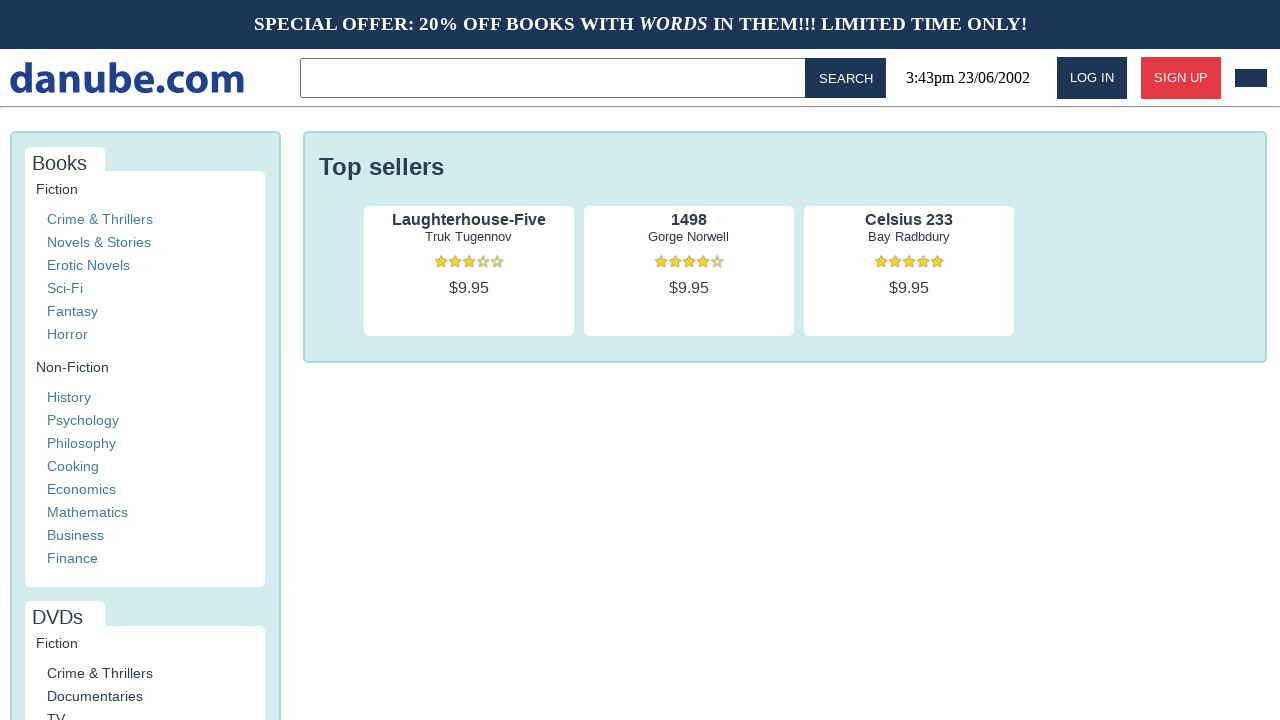

Clicked on Fantasy category filter at (72, 311) on a >> internal:has-text="Fantasy"i
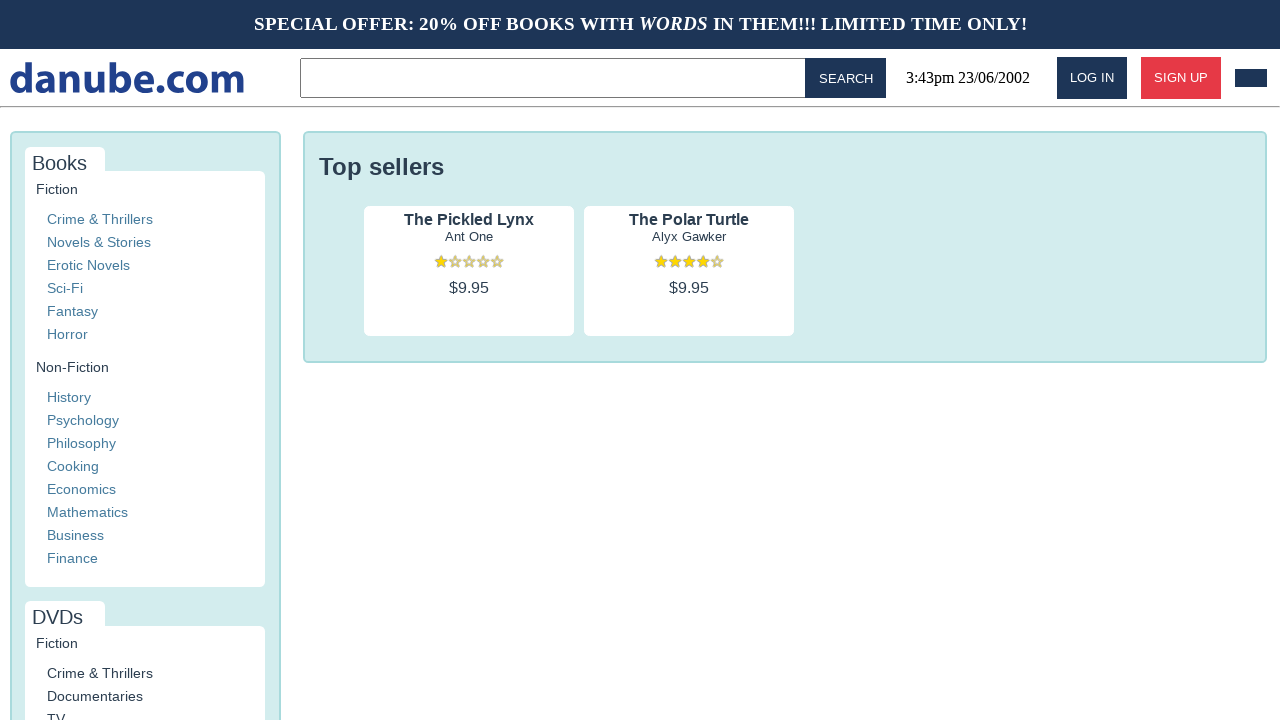

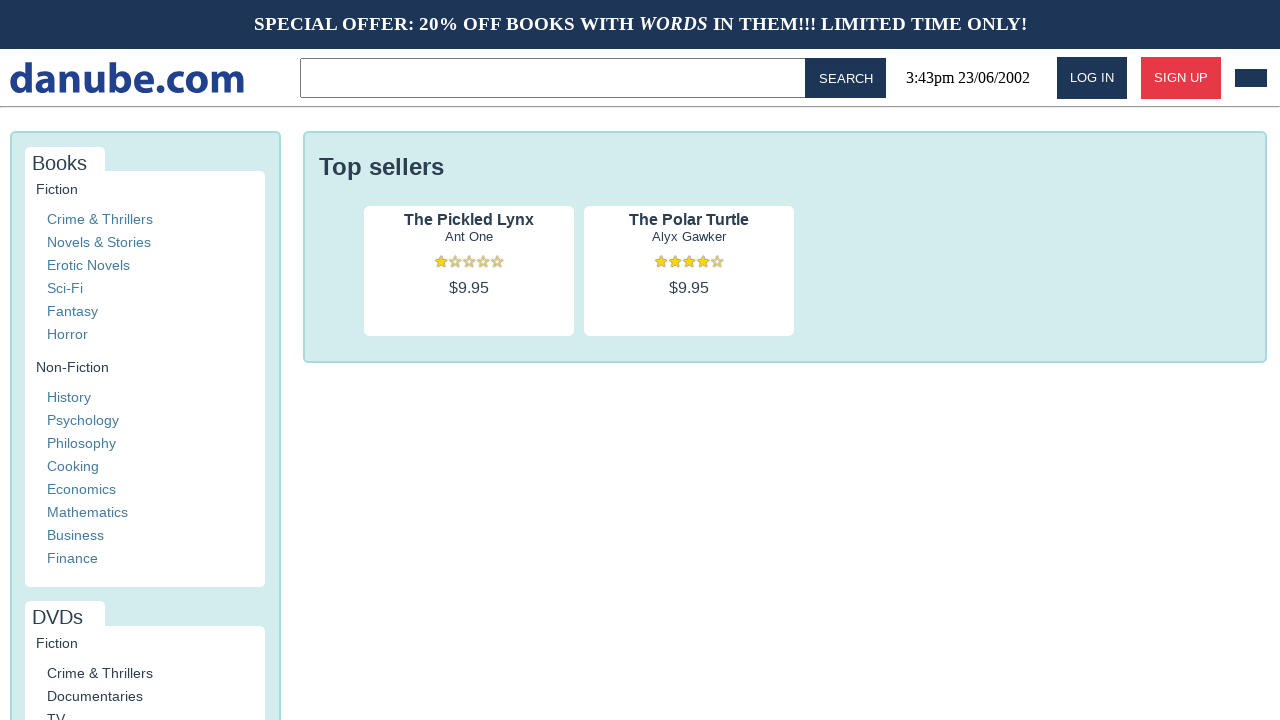